Navigates to a technology training website and maximizes the browser window. The original script took a screenshot, but the core automation is simply visiting and viewing the page.

Starting URL: http://www.greenstechnologys.com/

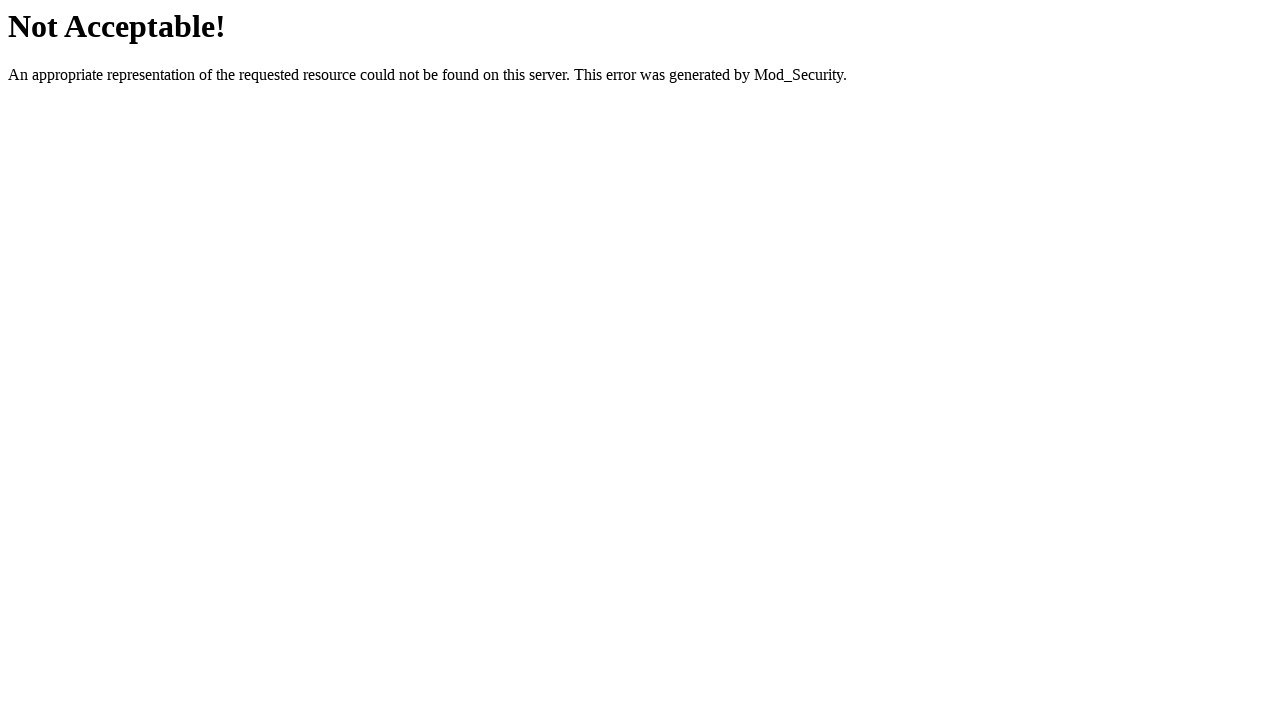

Navigated to Green's Technology training website
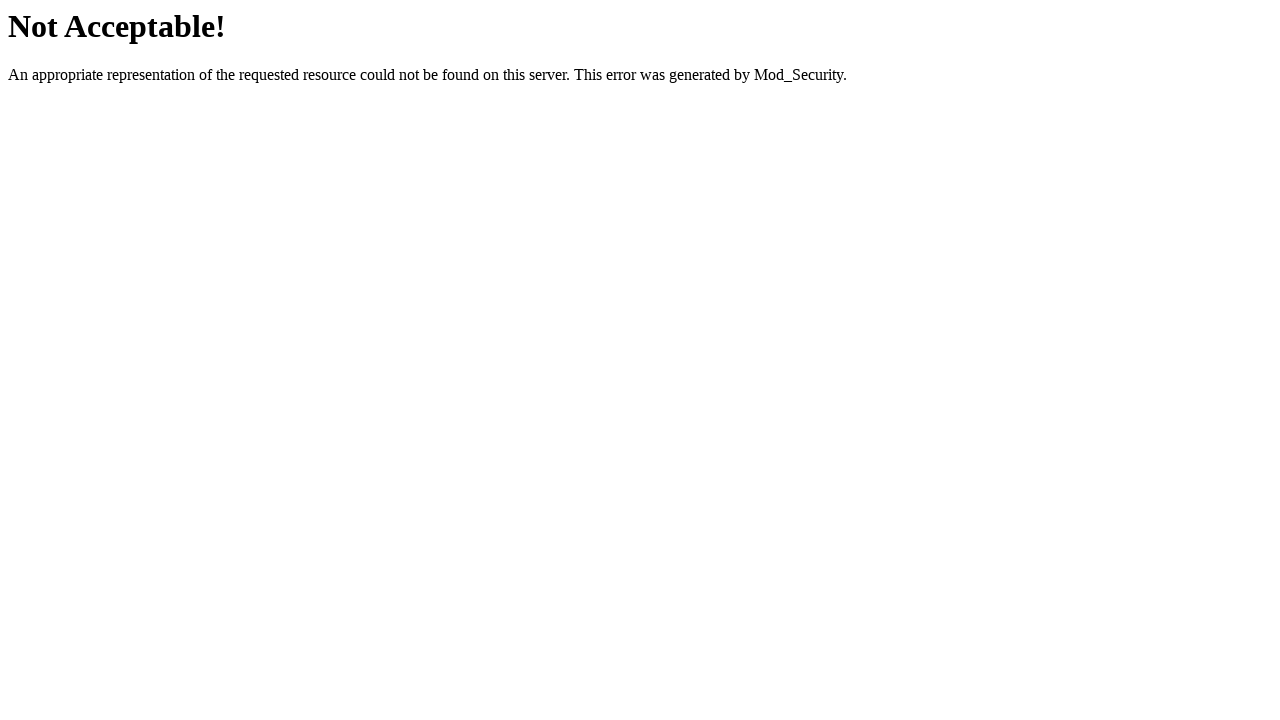

Maximized browser window to 1920x1080
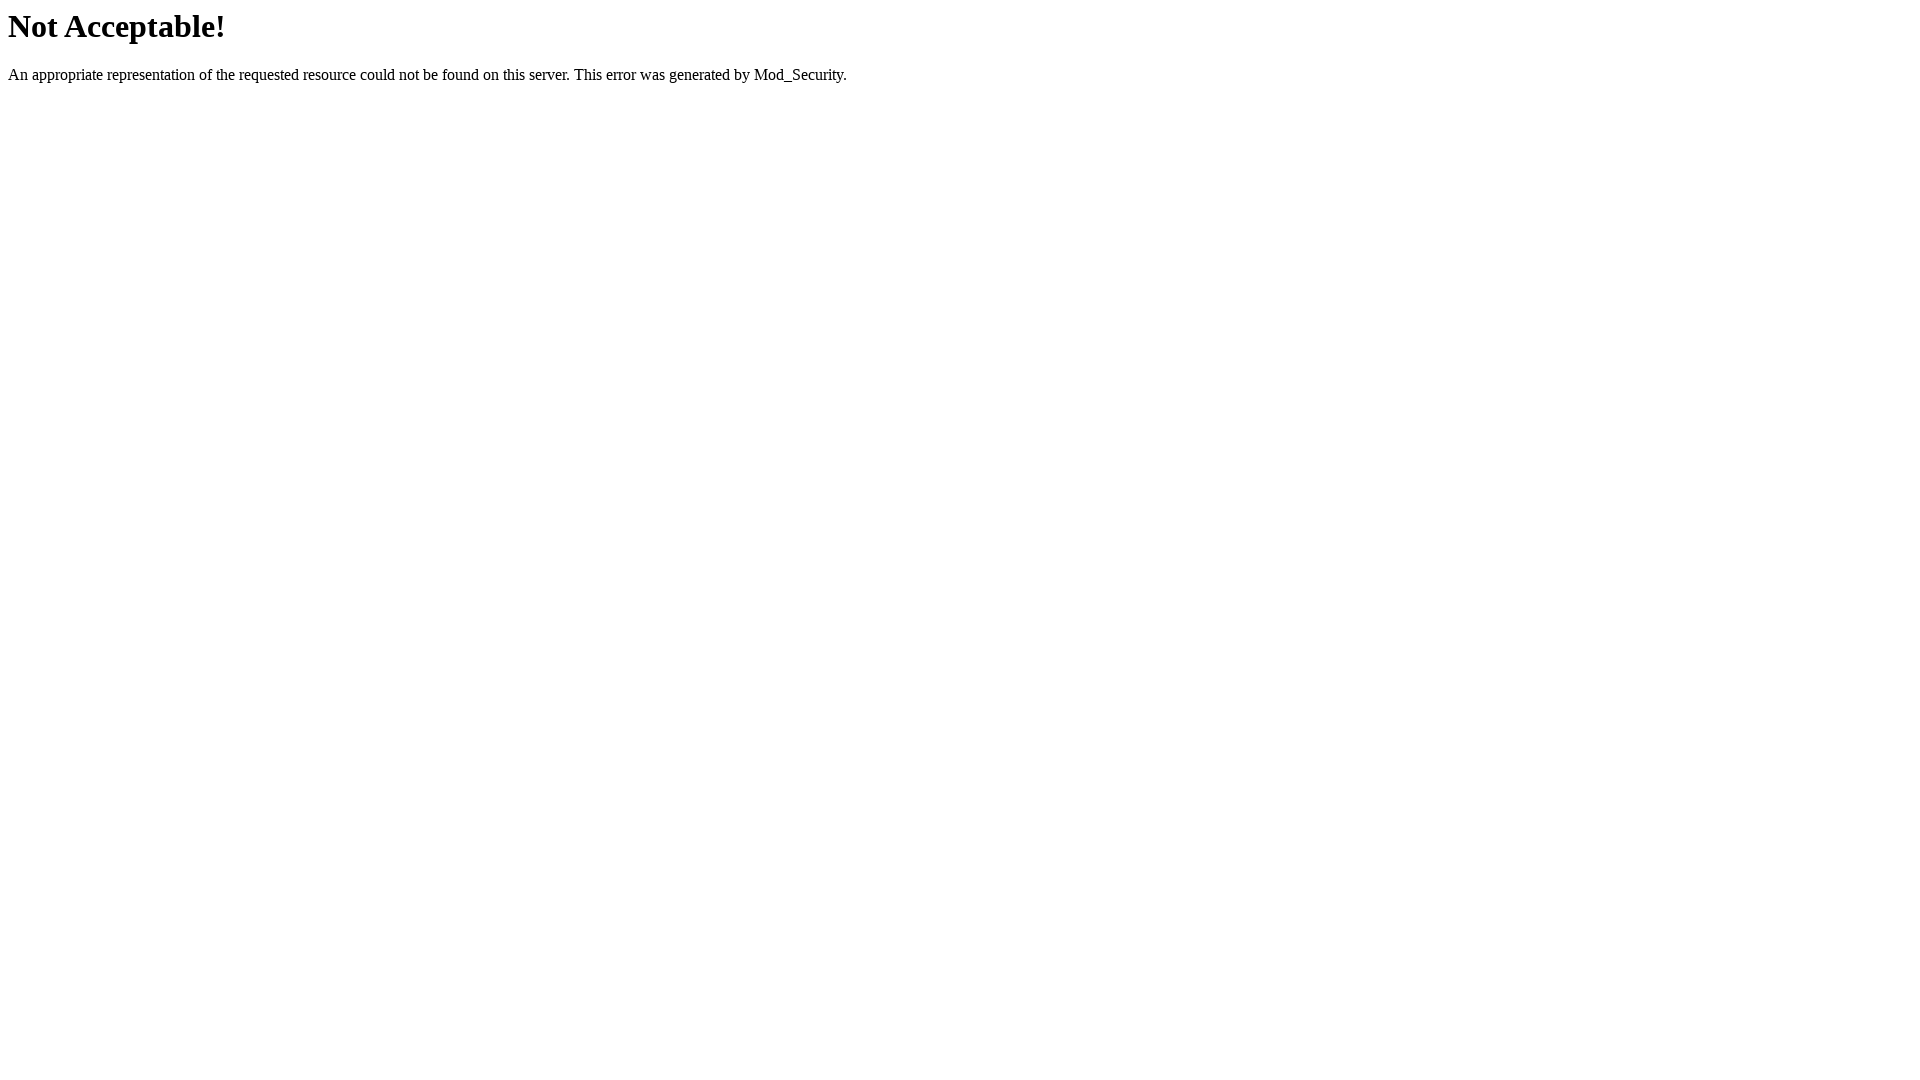

Waited for page to fully load
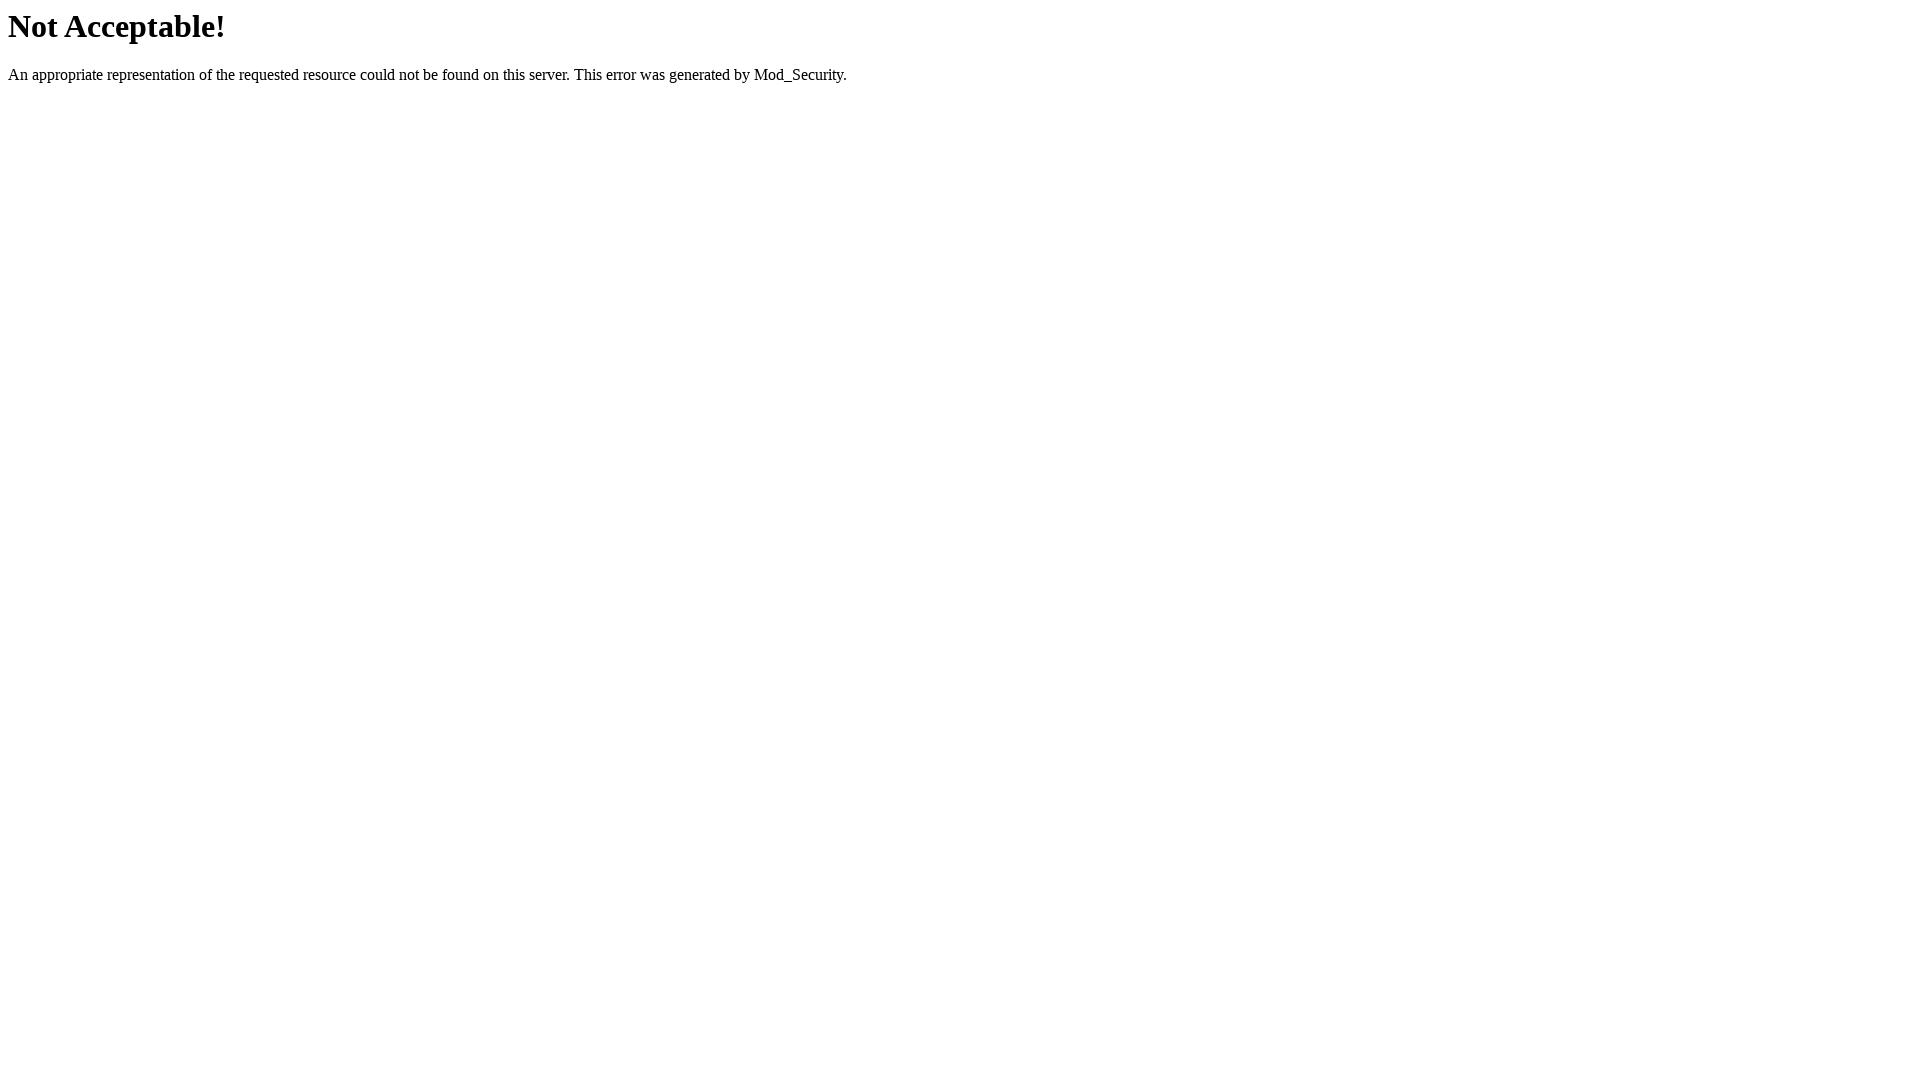

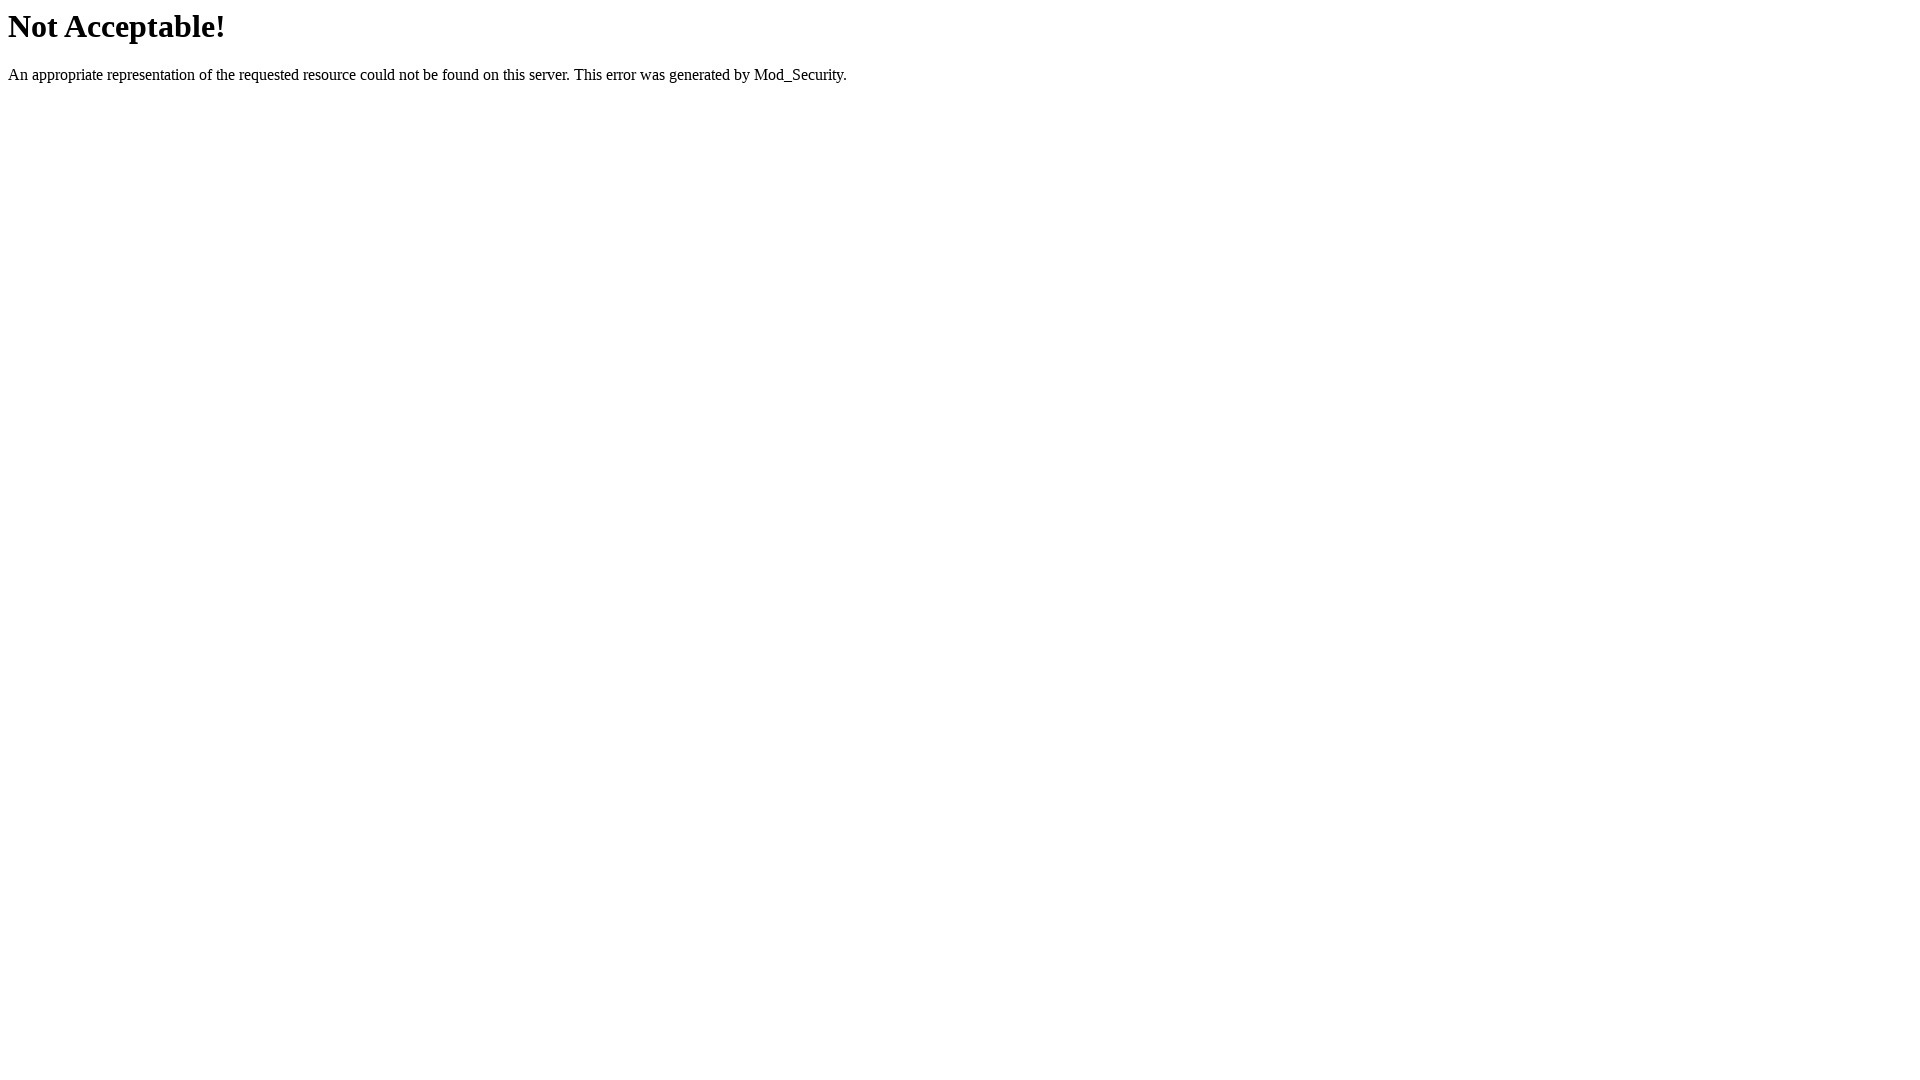